Demonstrates XPath locator techniques including sibling and parent traversal by locating buttons in the header and retrieving their text content.

Starting URL: https://rahulshettyacademy.com/AutomationPractice/

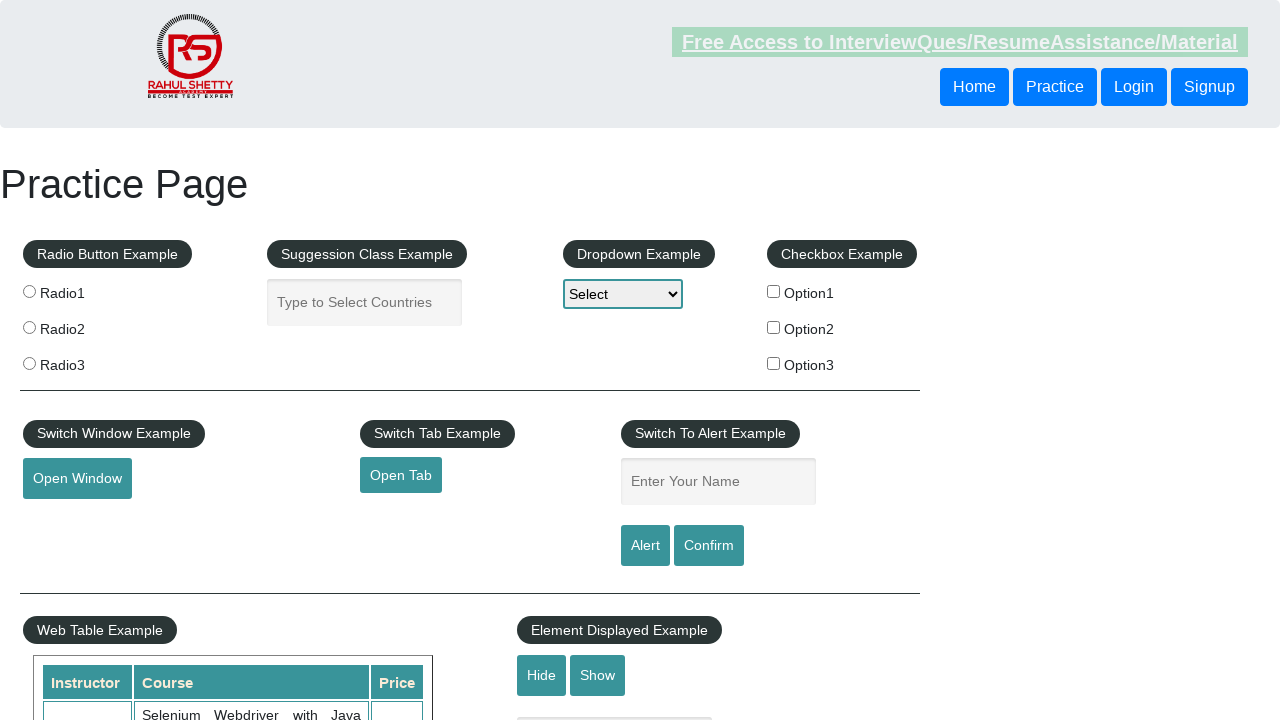

Located button using following-sibling XPath traversal
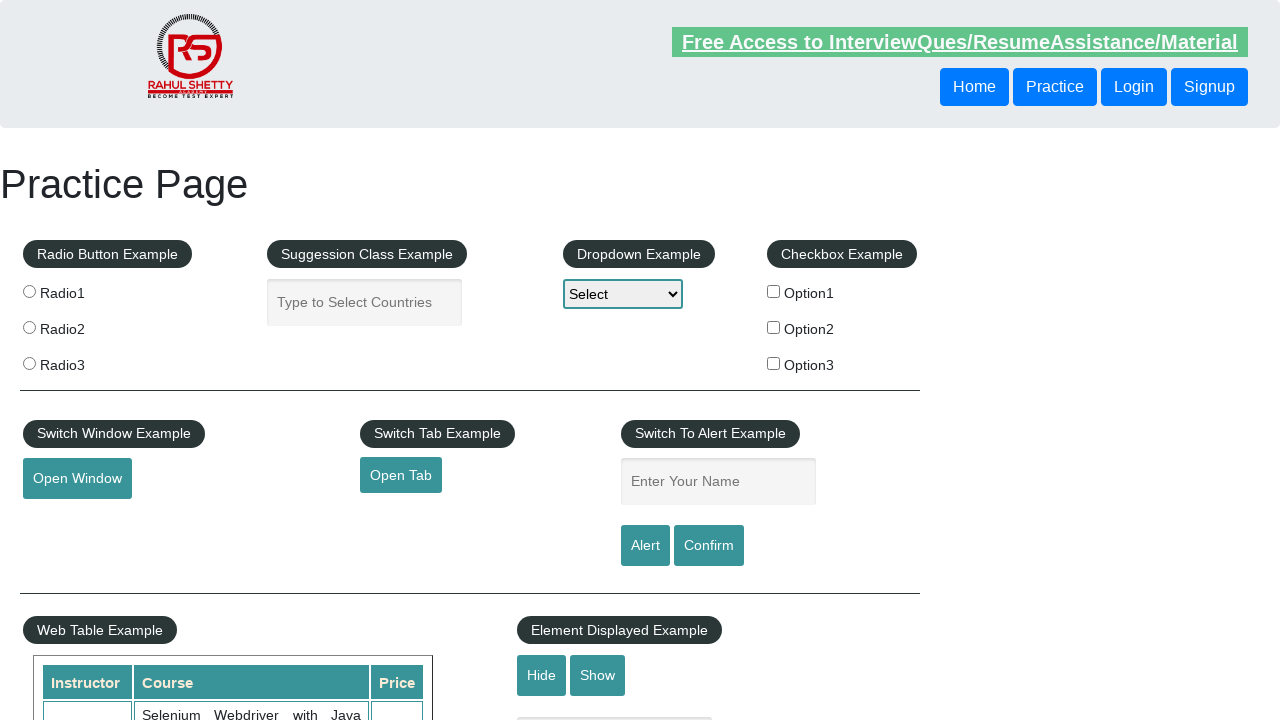

Retrieved text content from sibling button: 'Login'
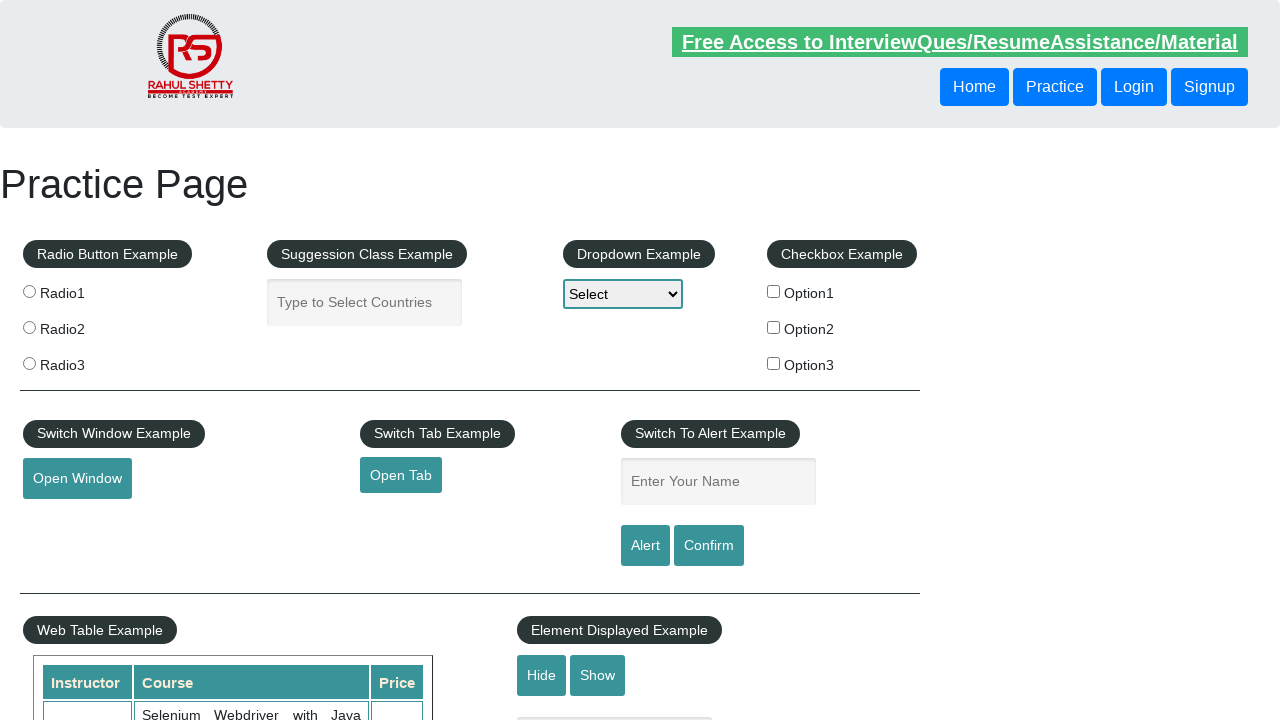

Located button using parent traversal XPath
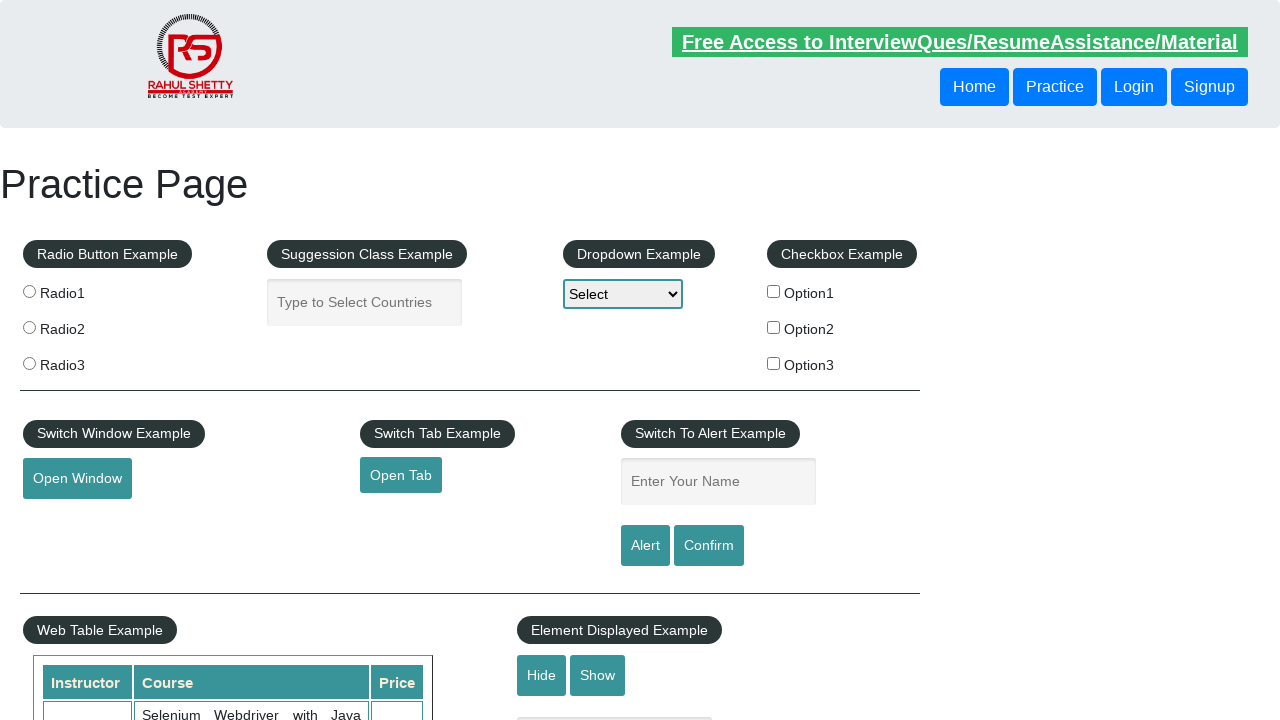

Retrieved text content from parent traversal button: 'Login'
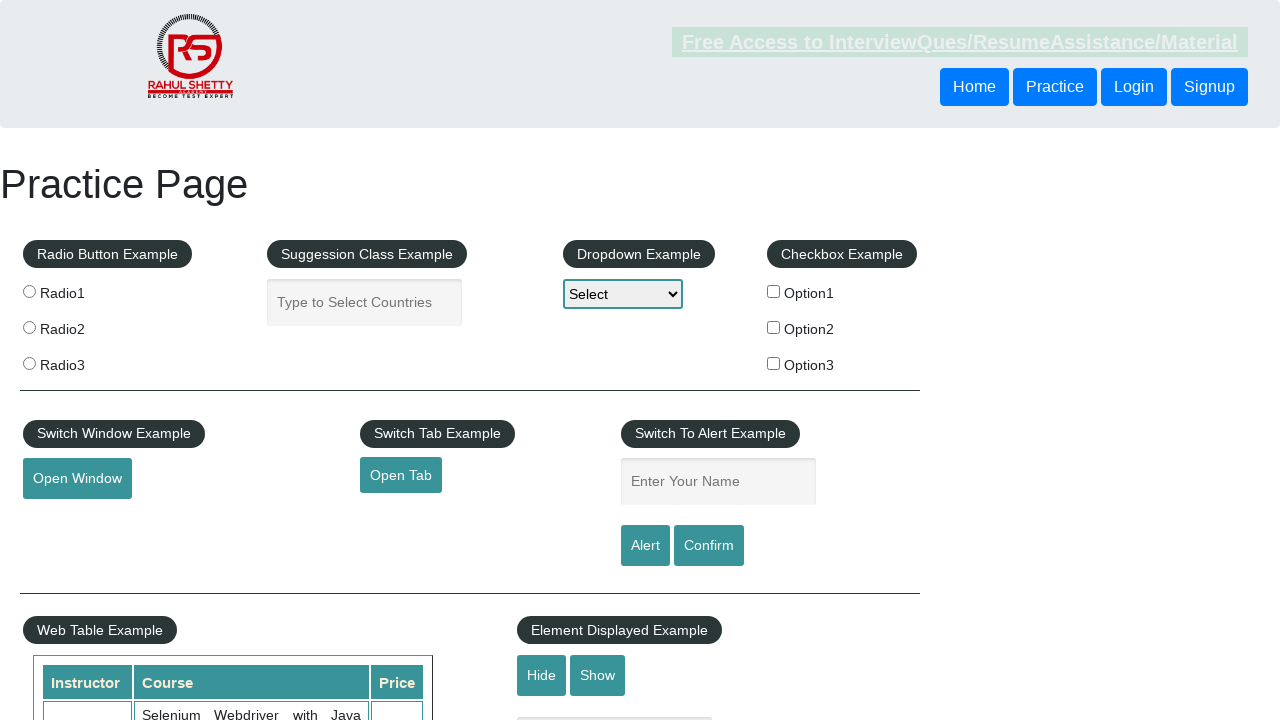

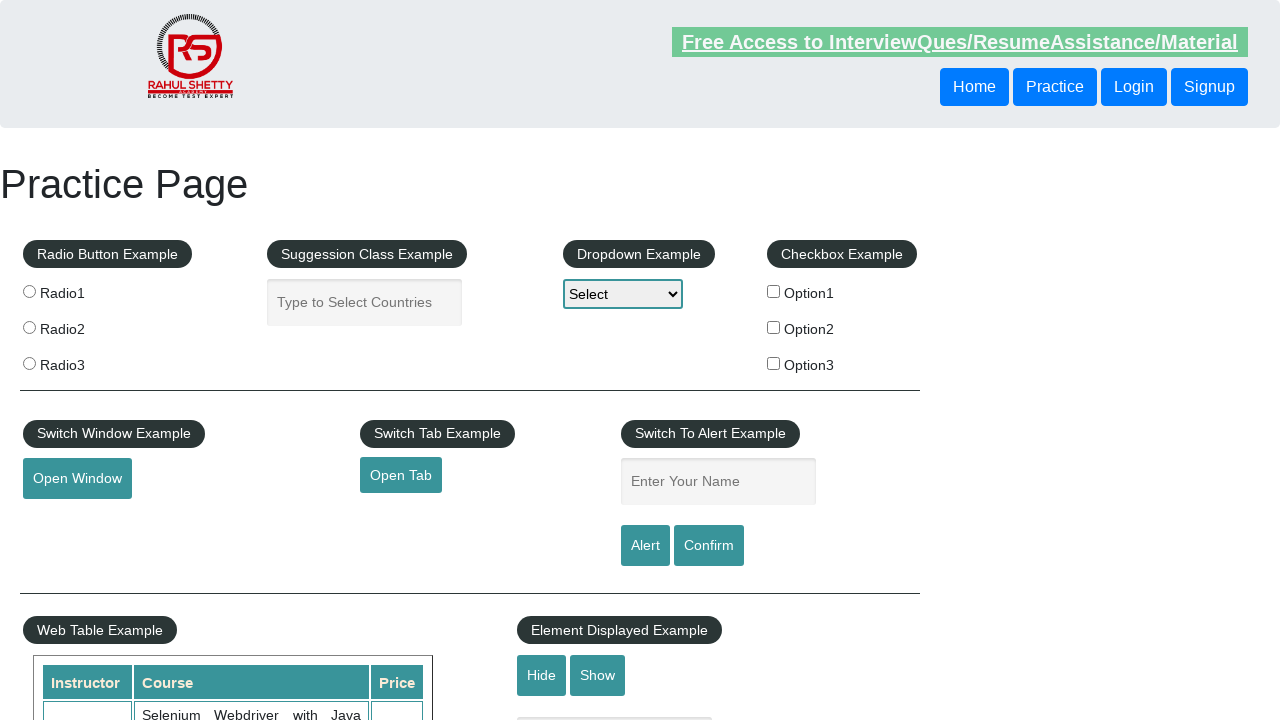